Tests drag and drop functionality by dragging element from column A to column B and then dragging column B by offset

Starting URL: https://the-internet.herokuapp.com/drag_and_drop

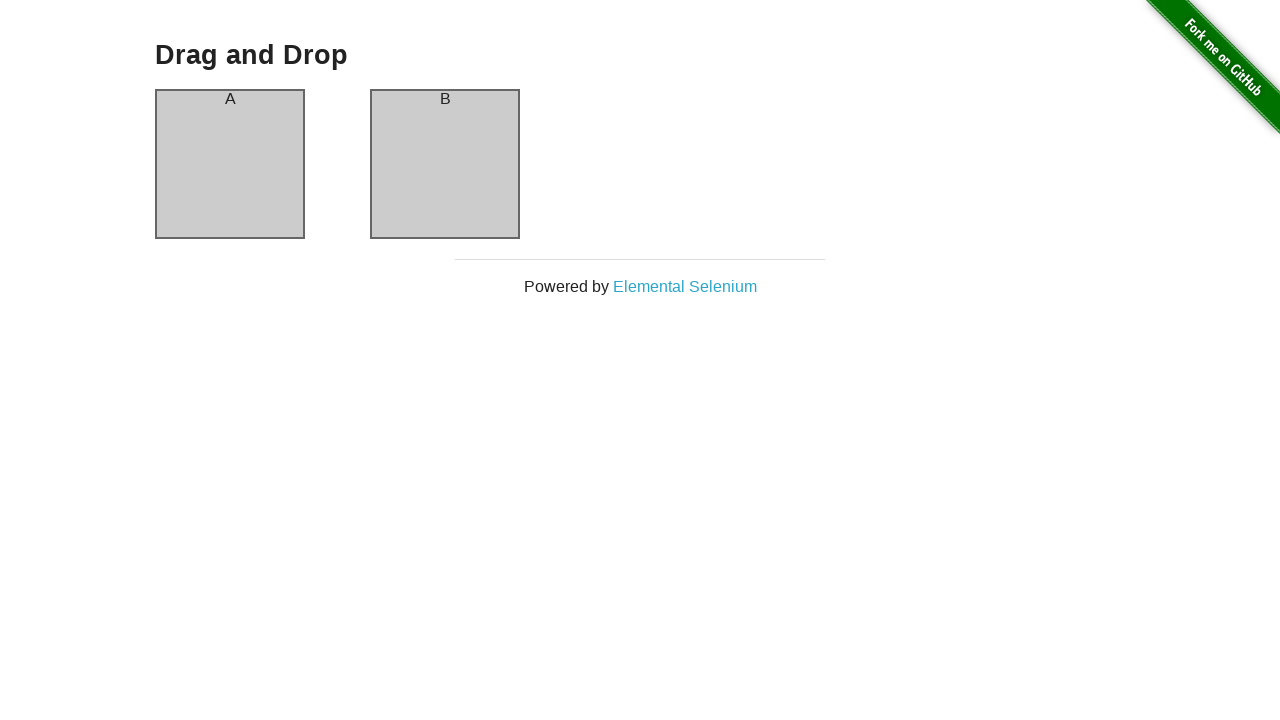

Located column A element
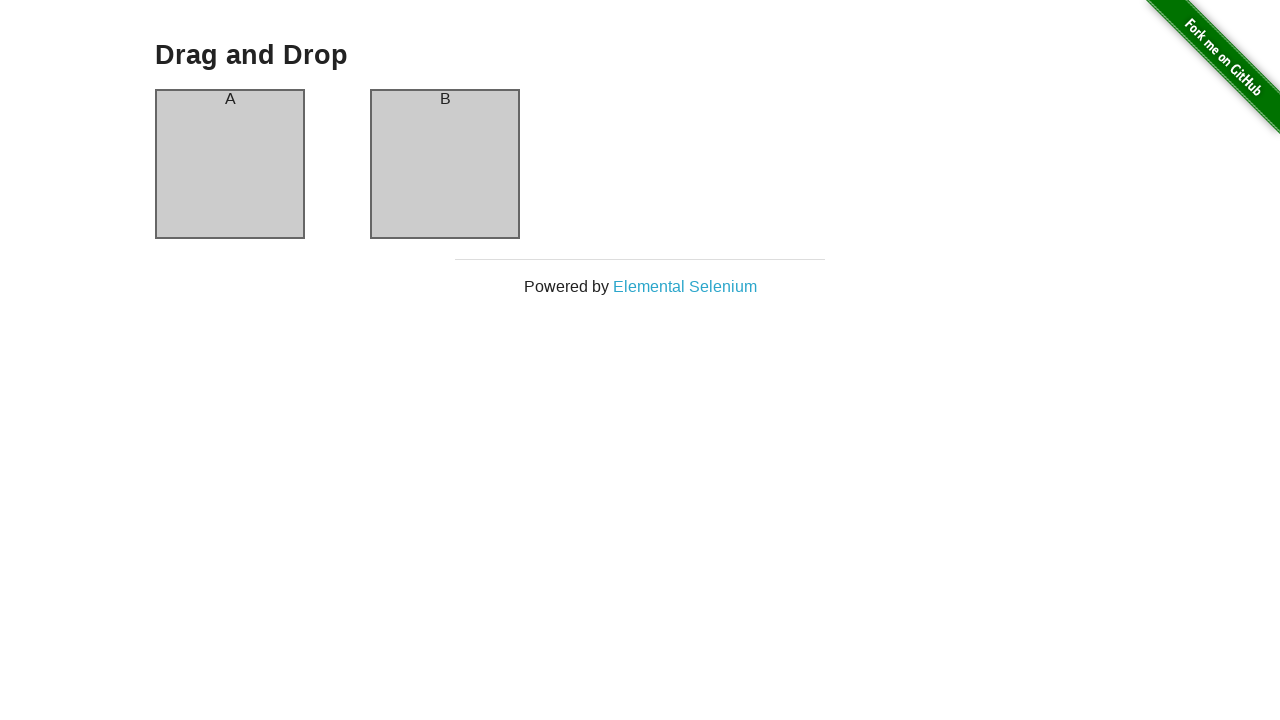

Located column B element
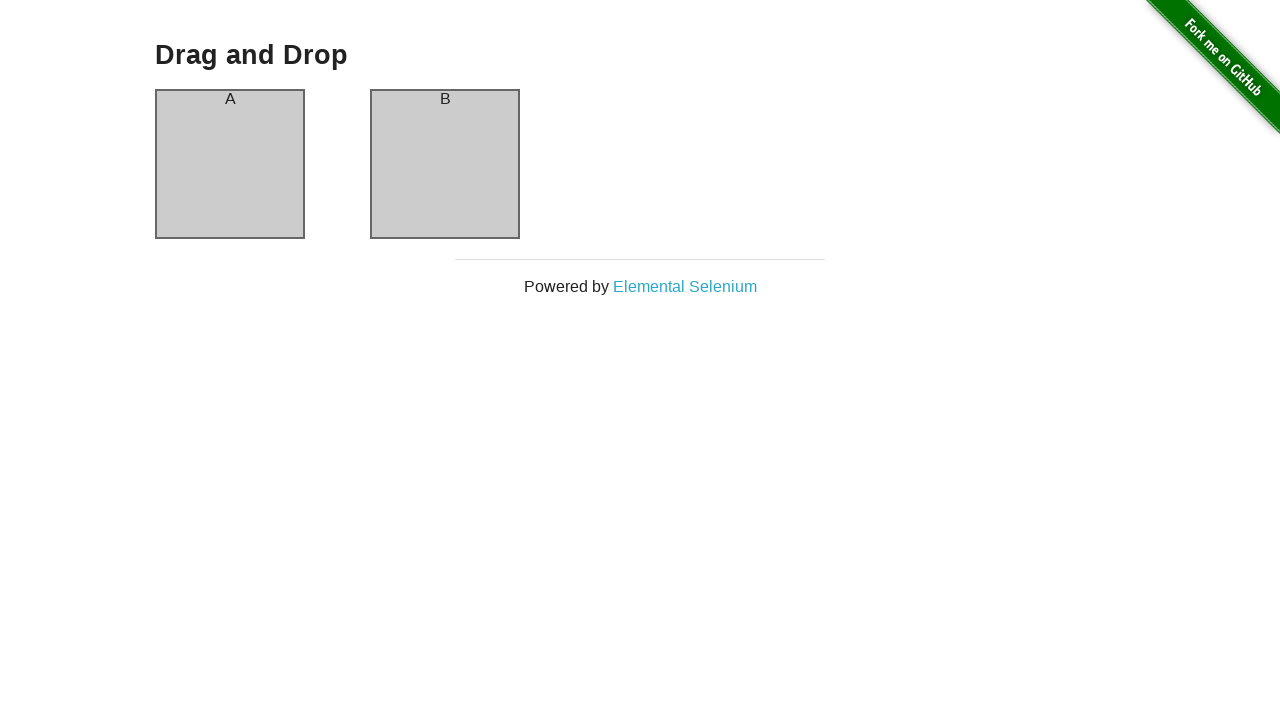

Dragged column A to column B at (445, 164)
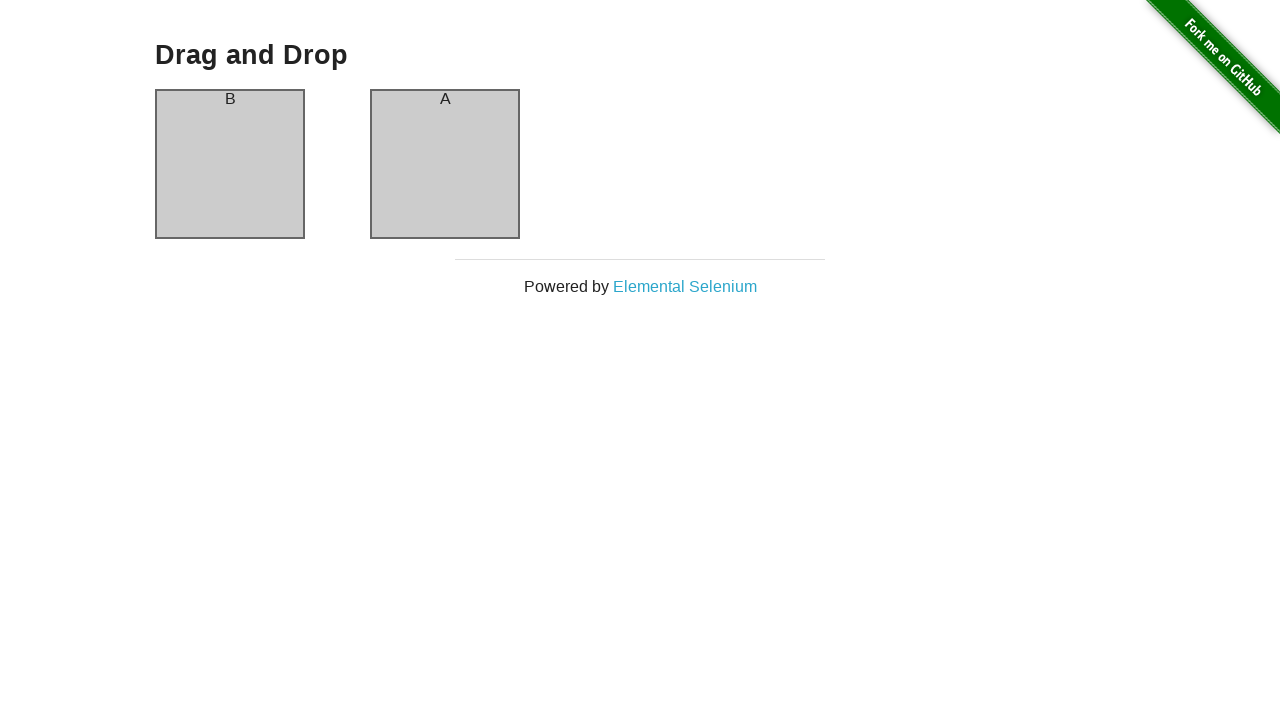

Retrieved bounding box of column B
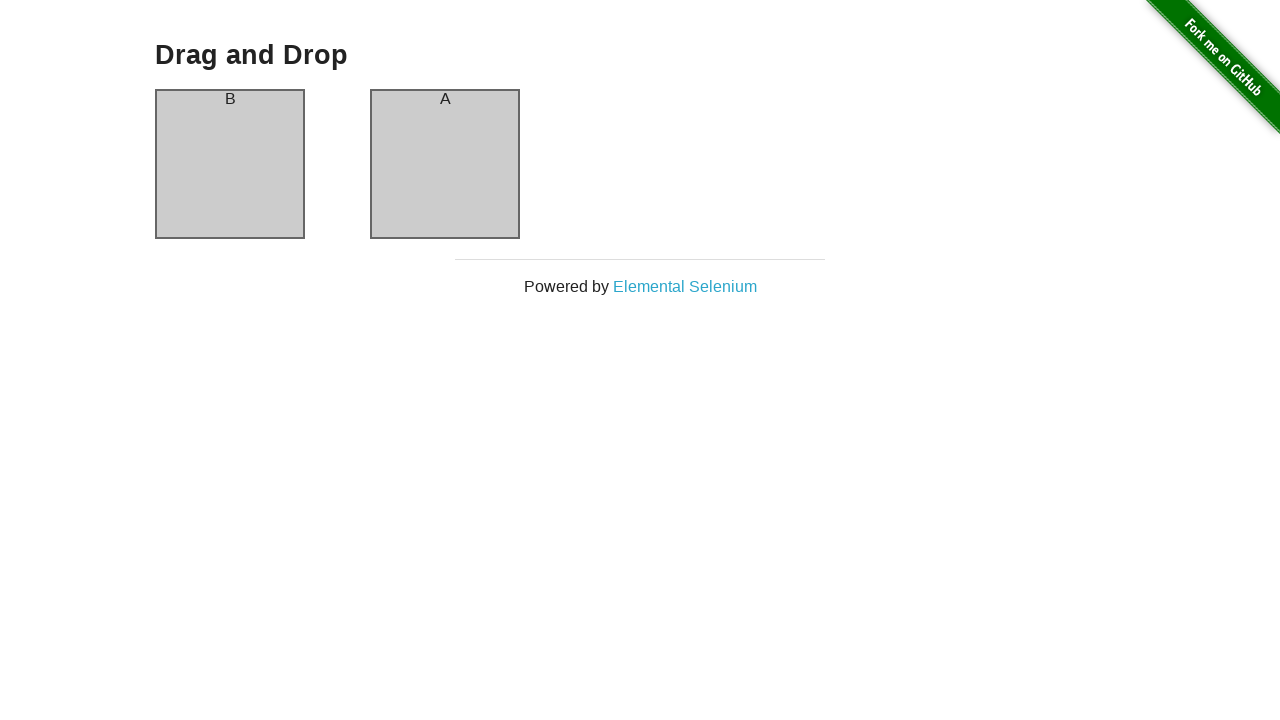

Moved mouse to center of column B at (445, 164)
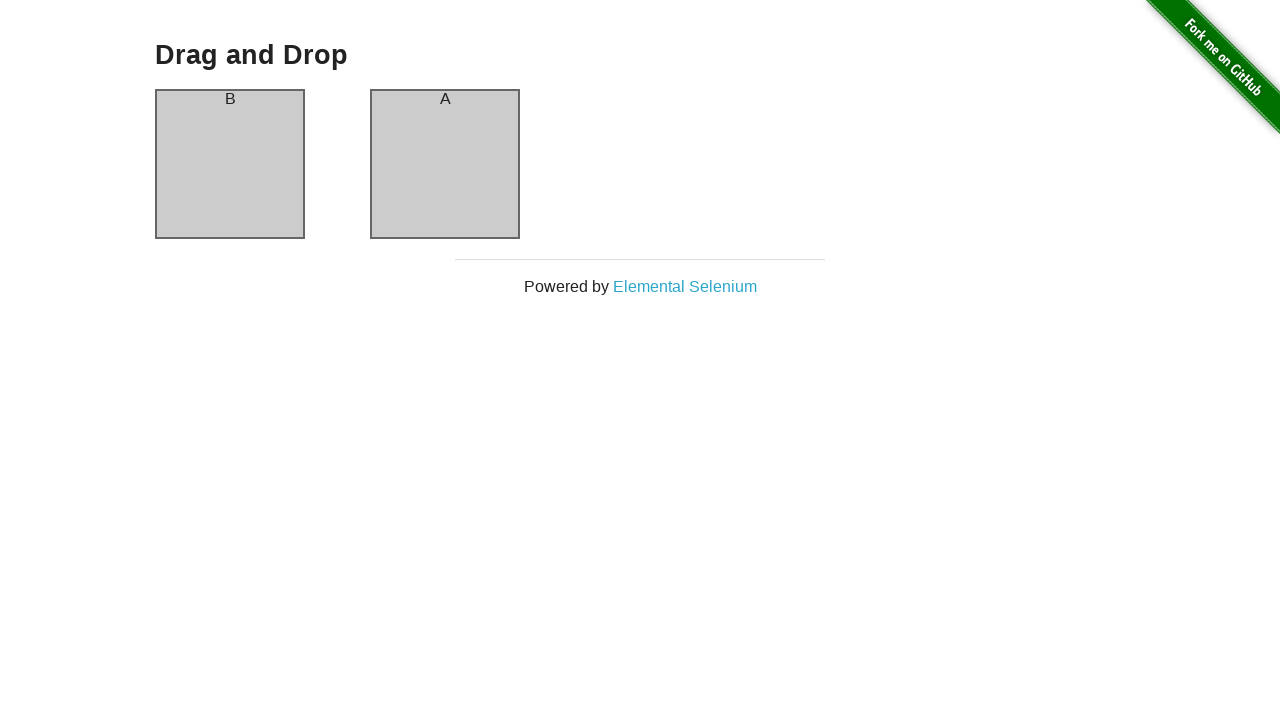

Pressed mouse button down at (445, 164)
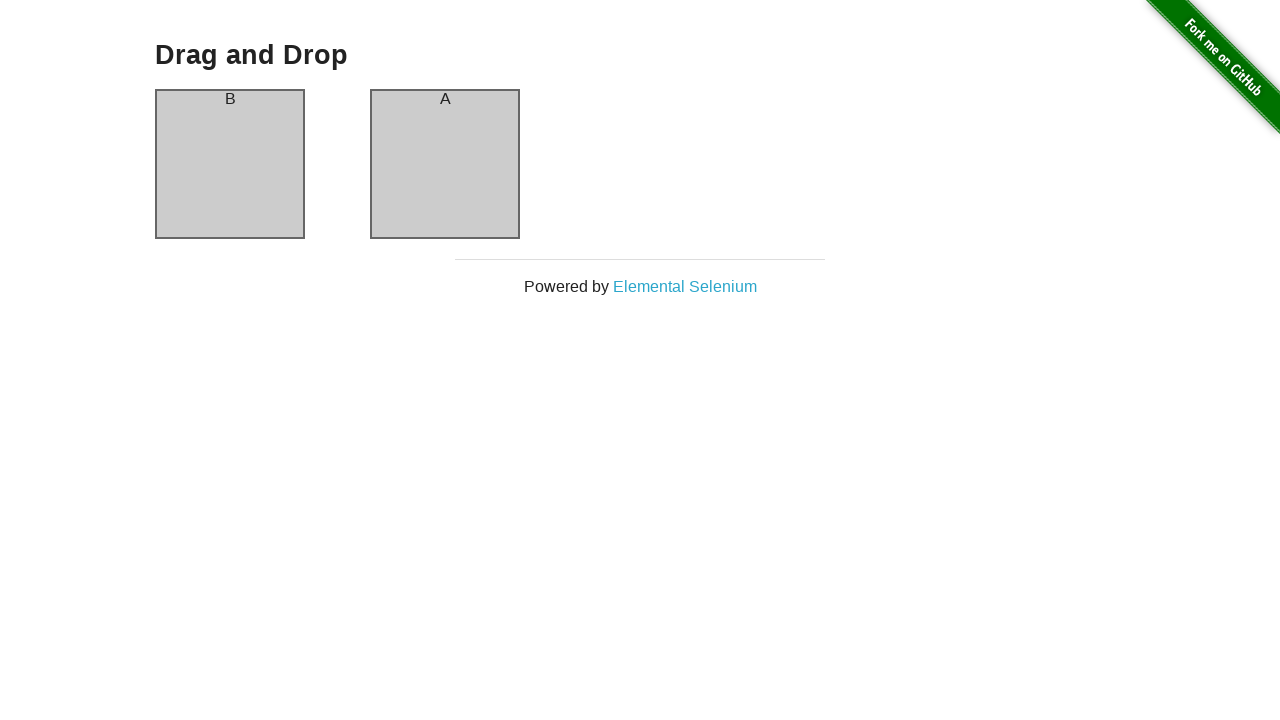

Moved column B by offset (100px right, 200px down) at (545, 364)
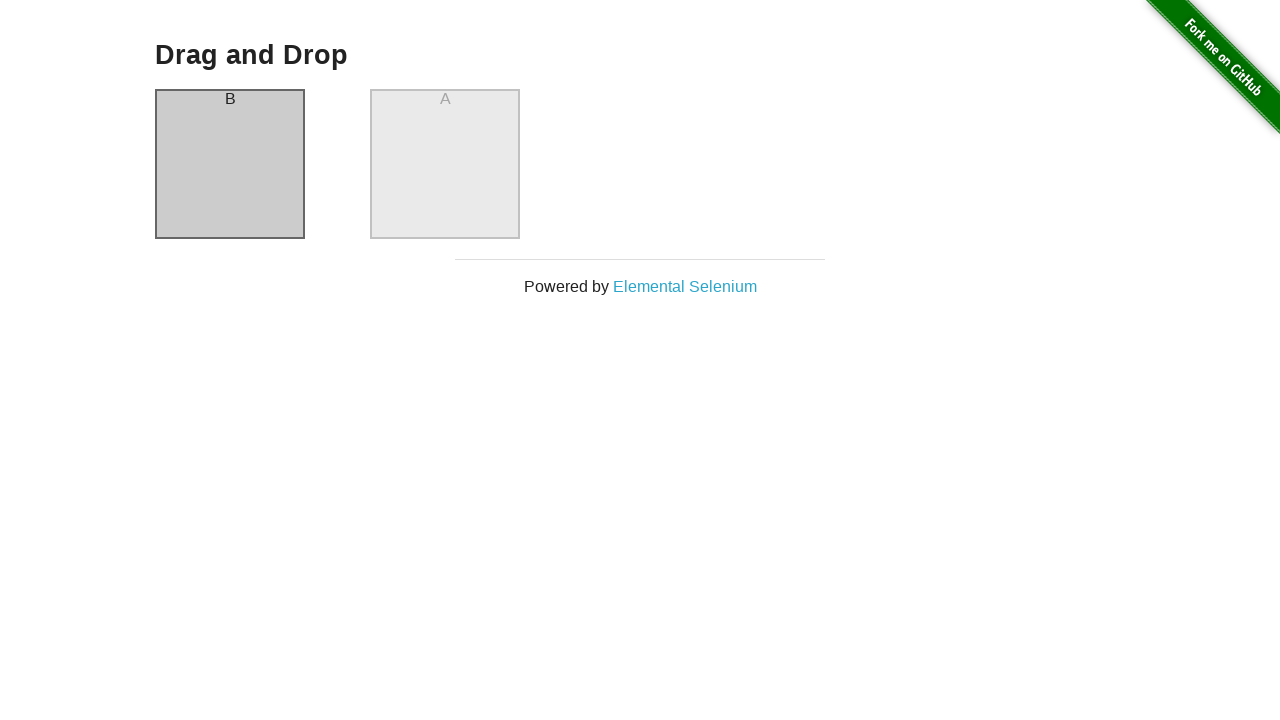

Released mouse button to complete drag operation at (545, 364)
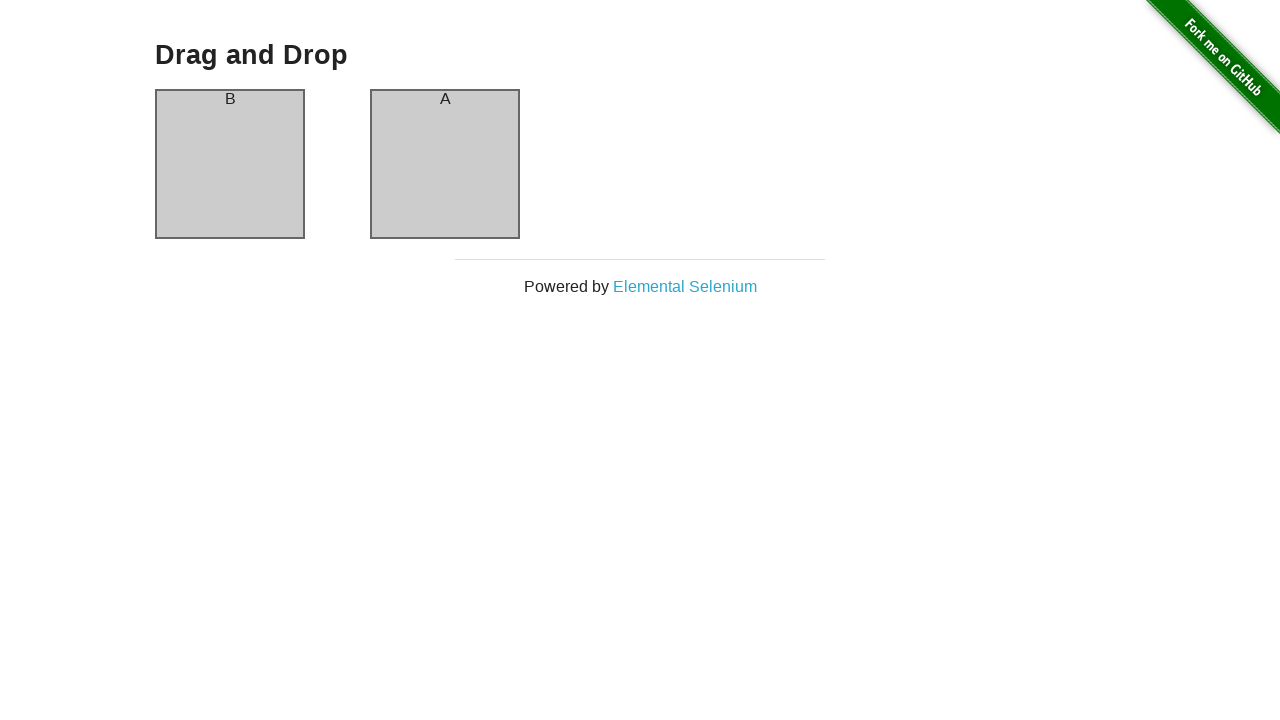

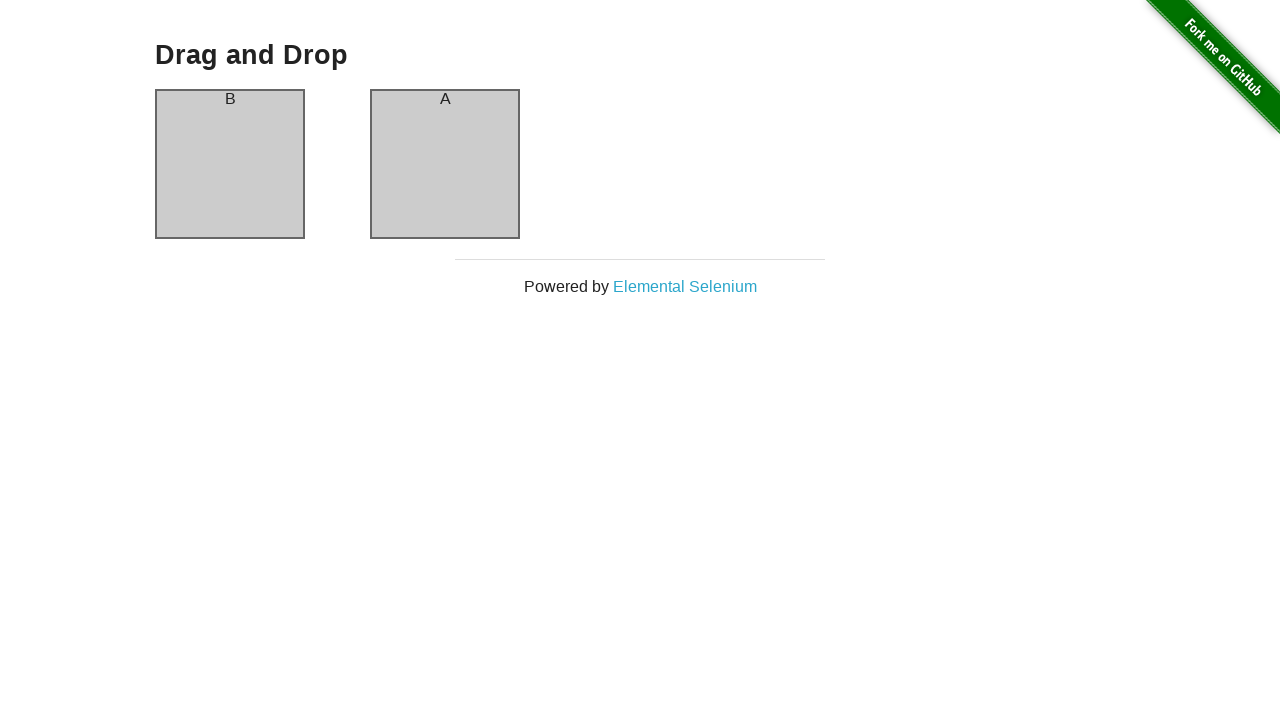